Tests resize functionality by dragging the resize handle of a resizable element and verifying the element dimensions changed

Starting URL: https://jqueryui.com/resources/demos/resizable/default.html

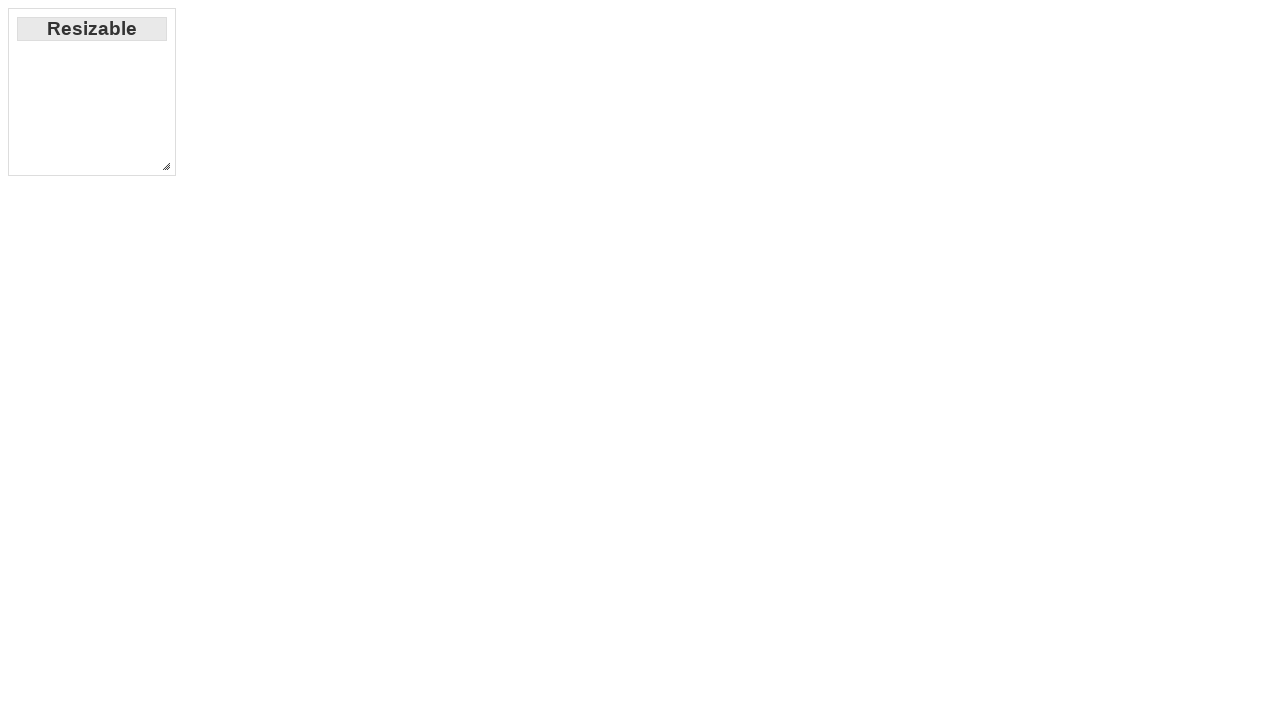

Navigated to jQuery UI resizable demo page
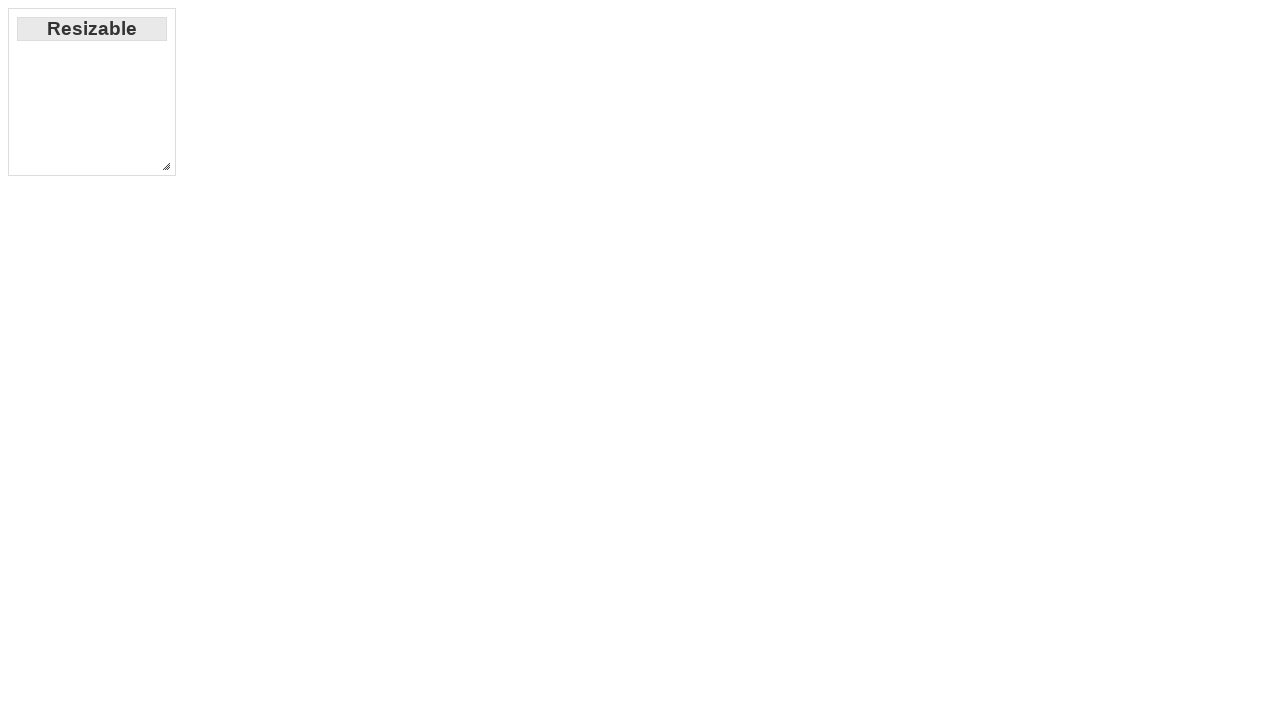

Located the resizable element
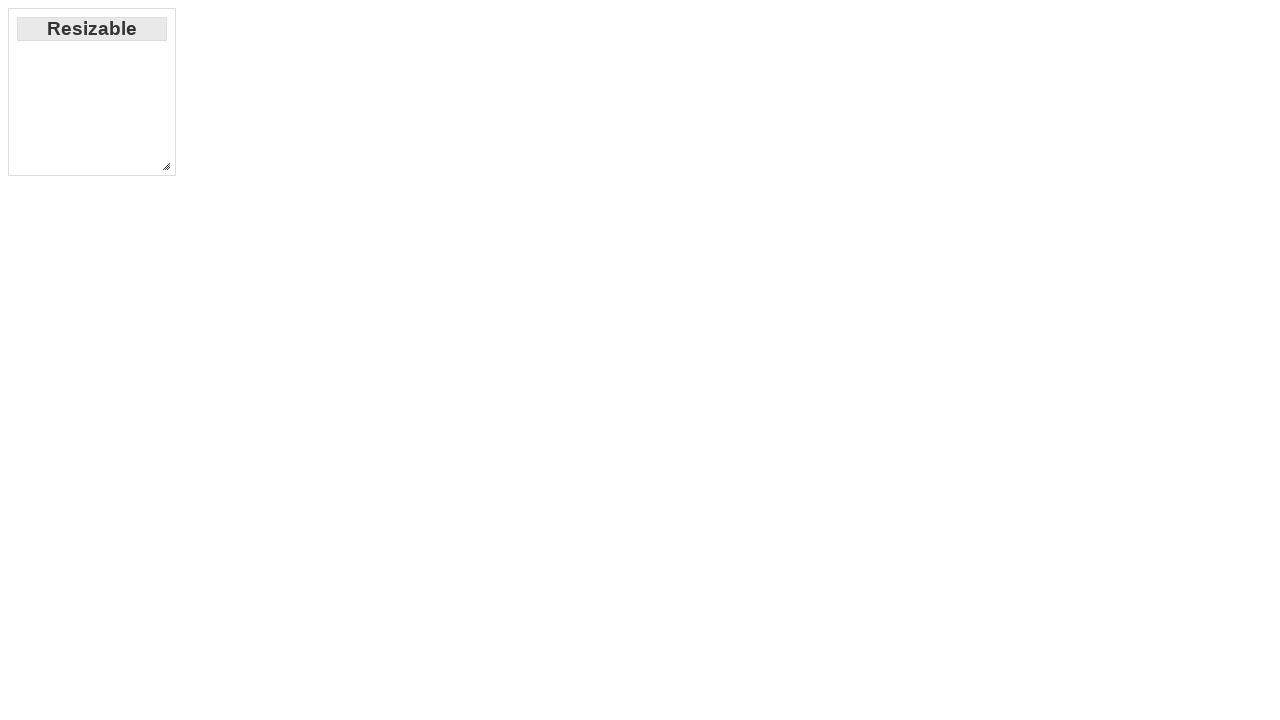

Located the southeast resize handle
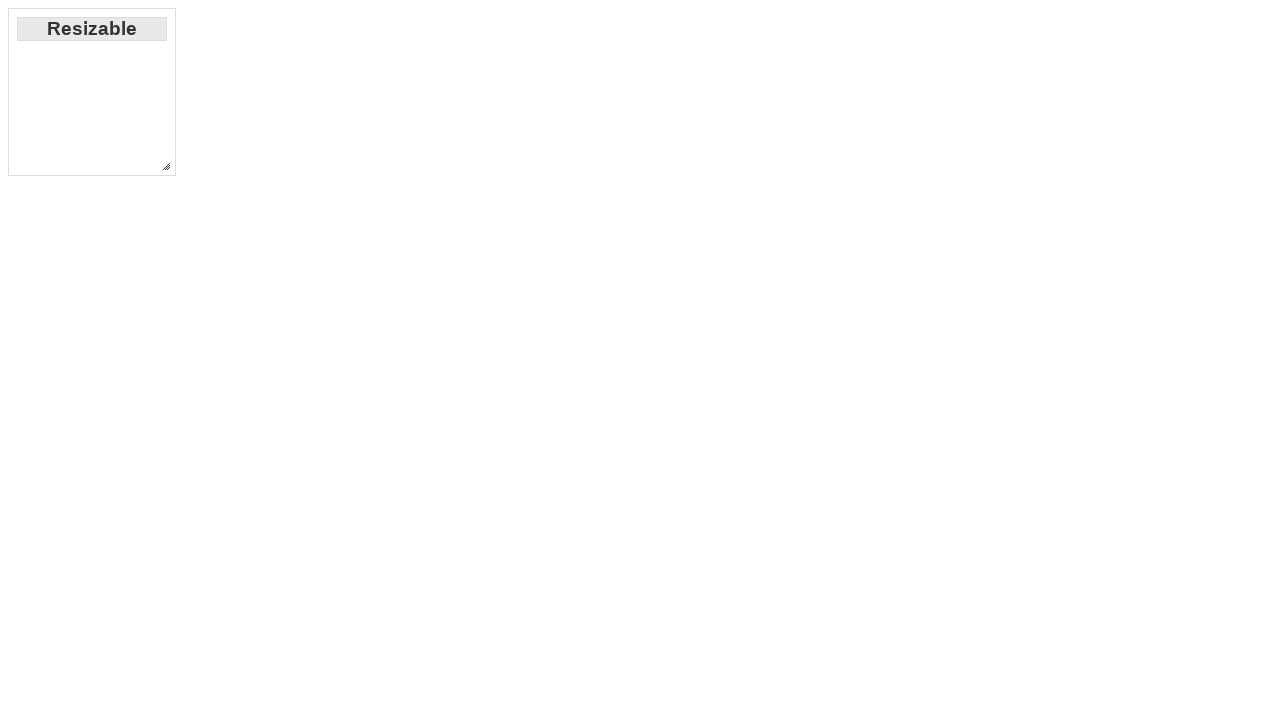

Resize handle is now visible
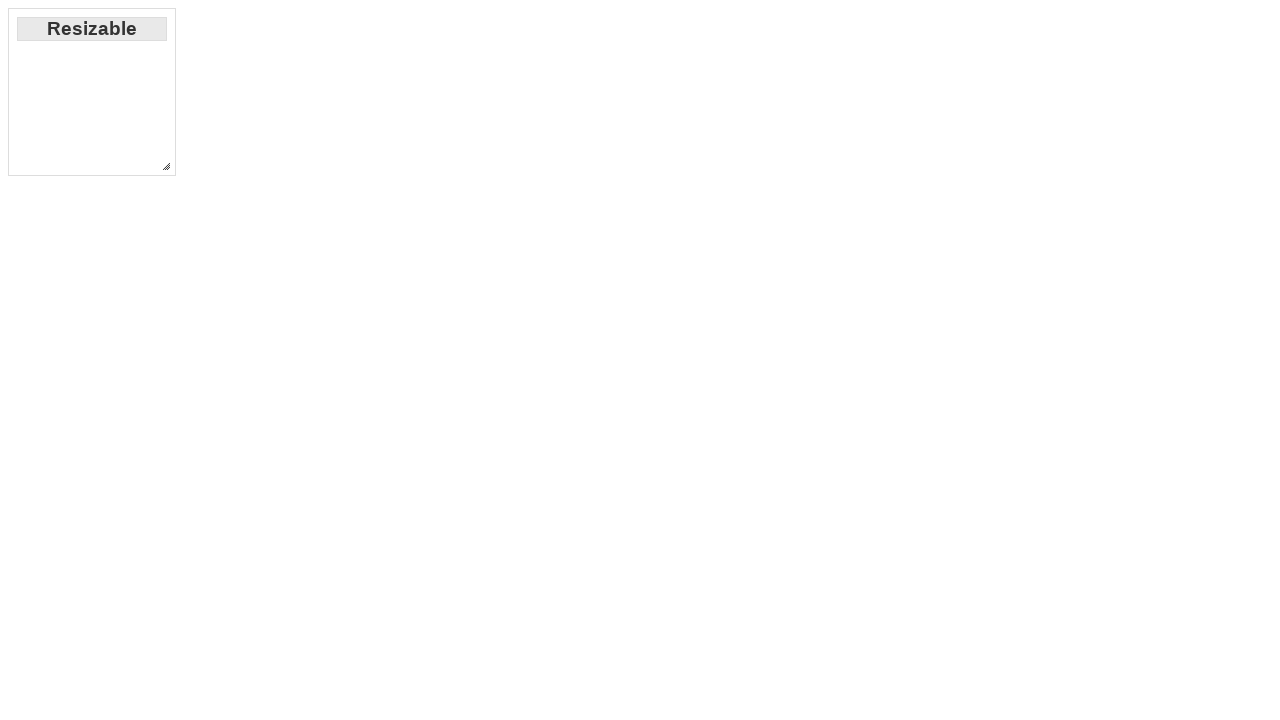

Retrieved bounding box of the resize handle
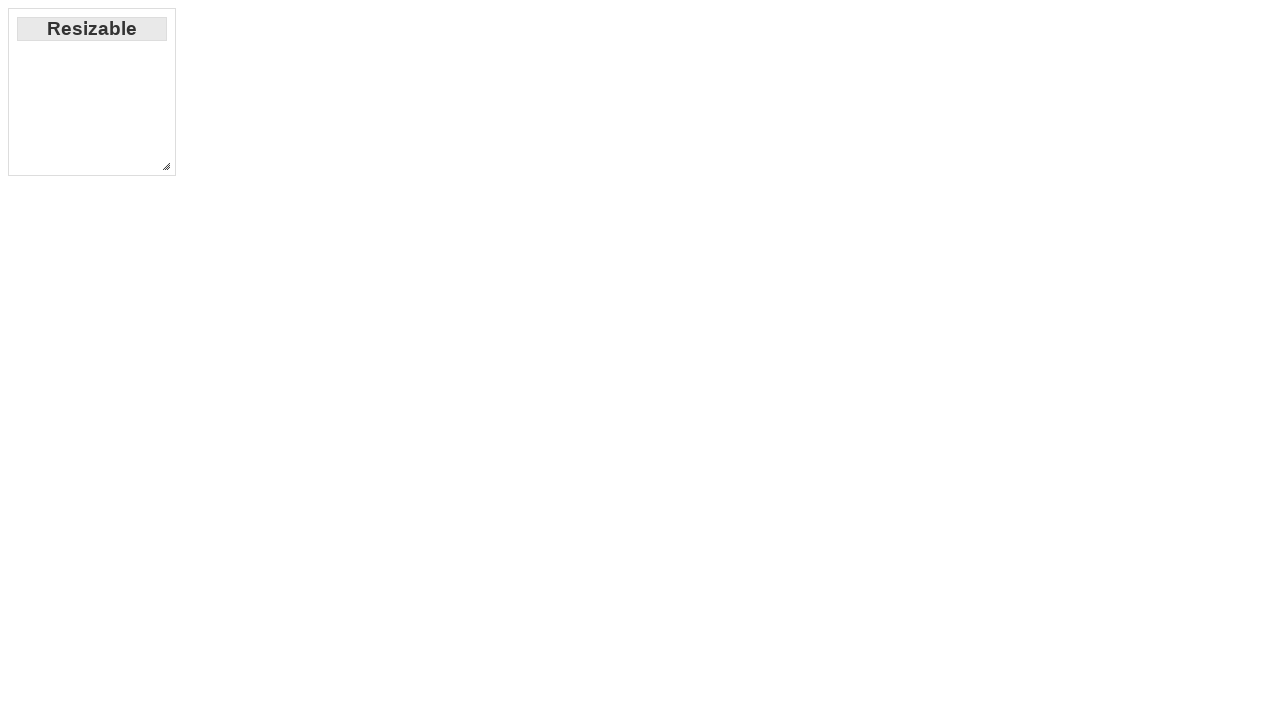

Moved mouse to center of resize handle at (166, 166)
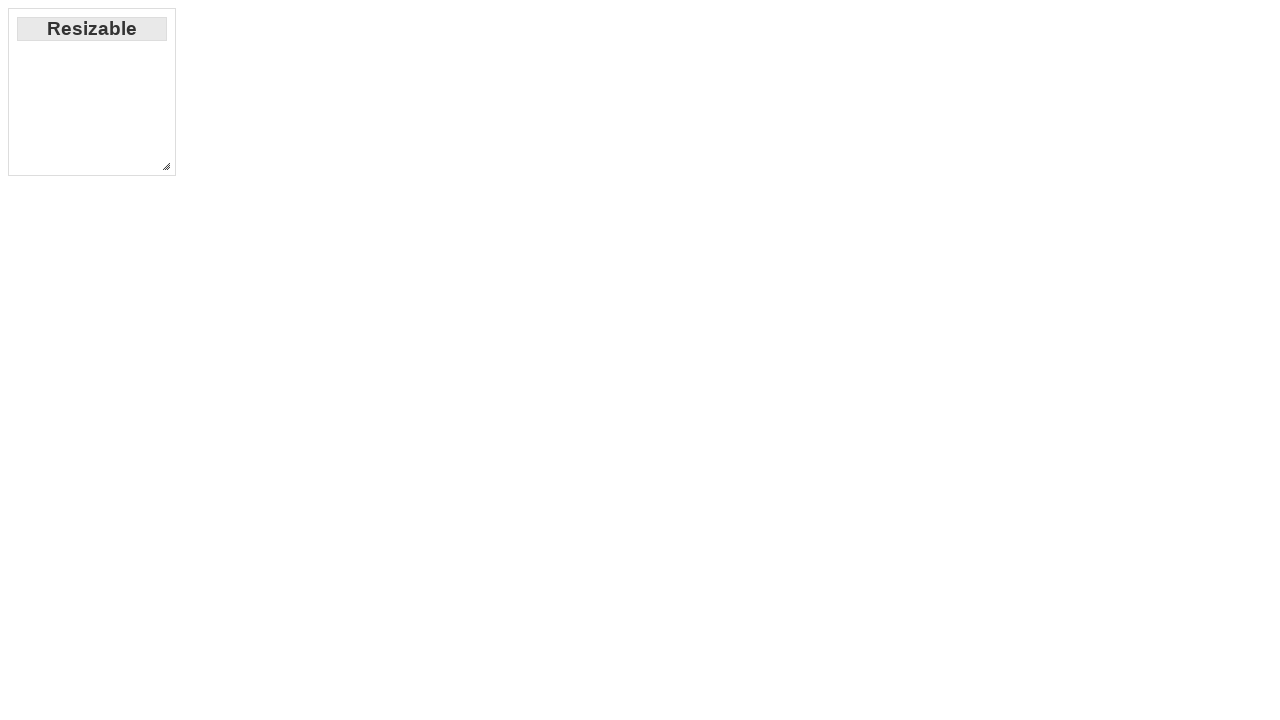

Pressed mouse button down on resize handle at (166, 166)
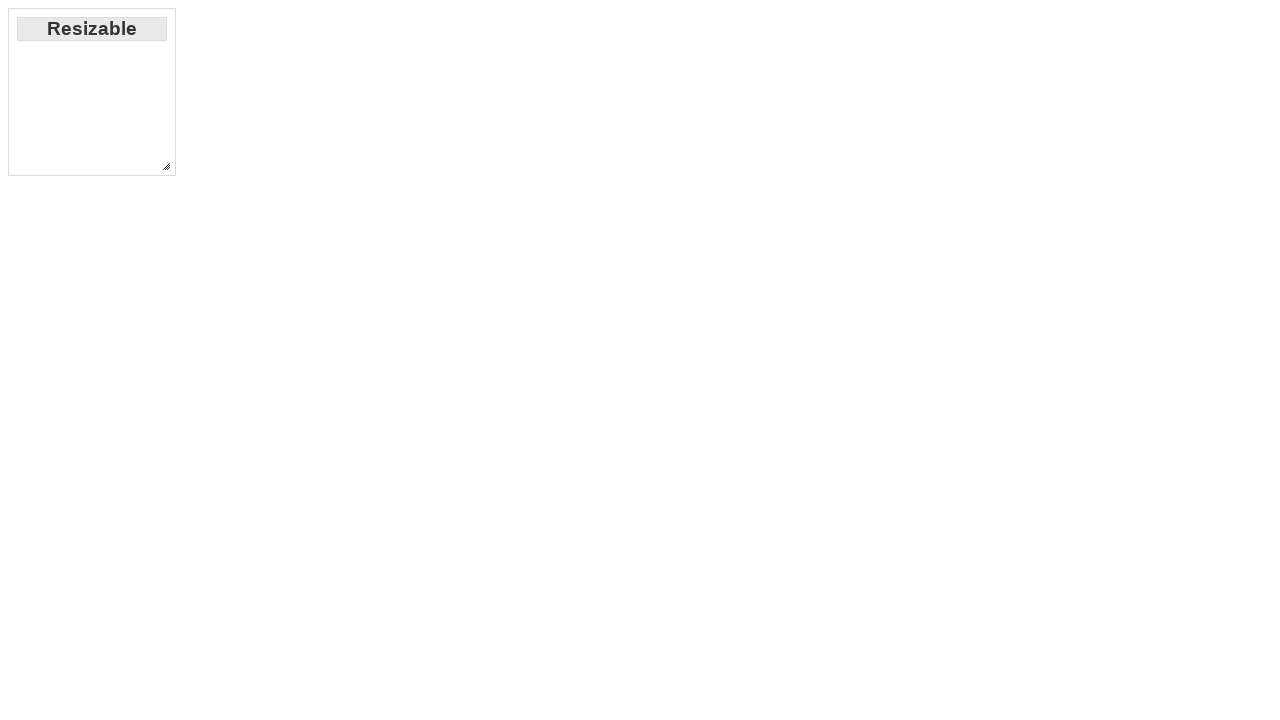

Dragged resize handle to new position (100px right and down) at (258, 258)
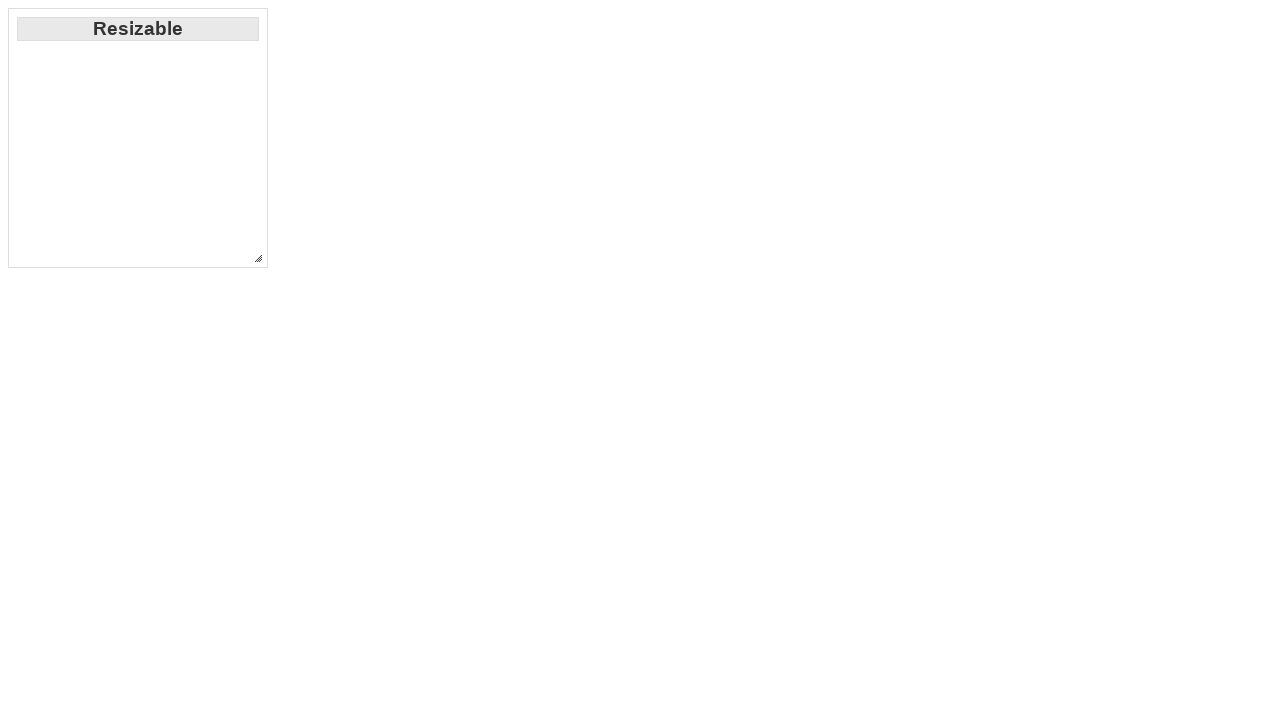

Released mouse button to complete resize at (258, 258)
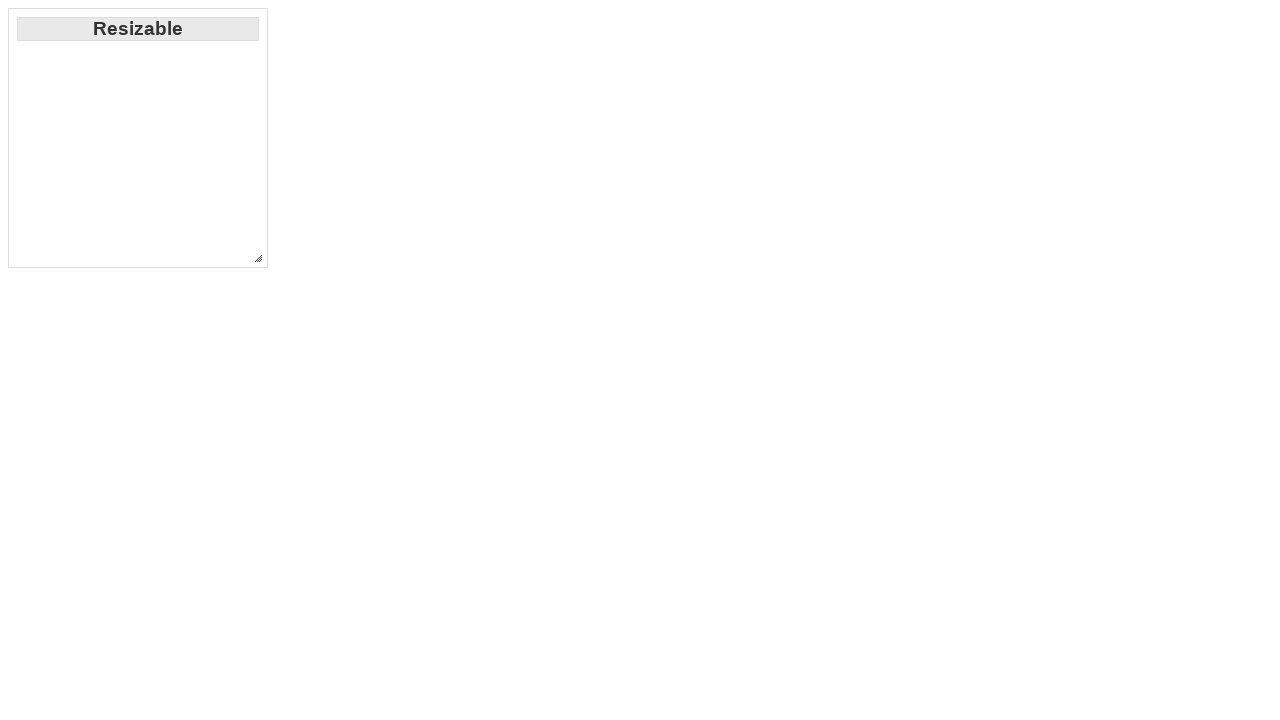

Retrieved height property of resizable element
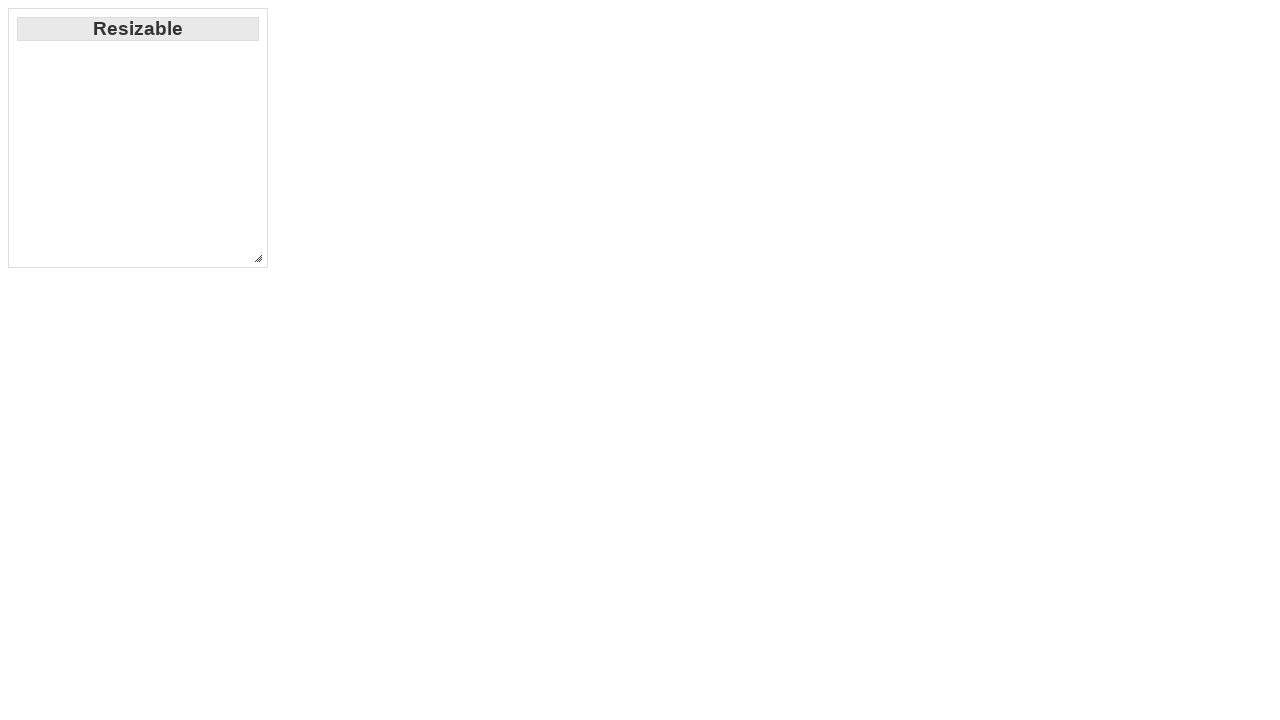

Retrieved width property of resizable element
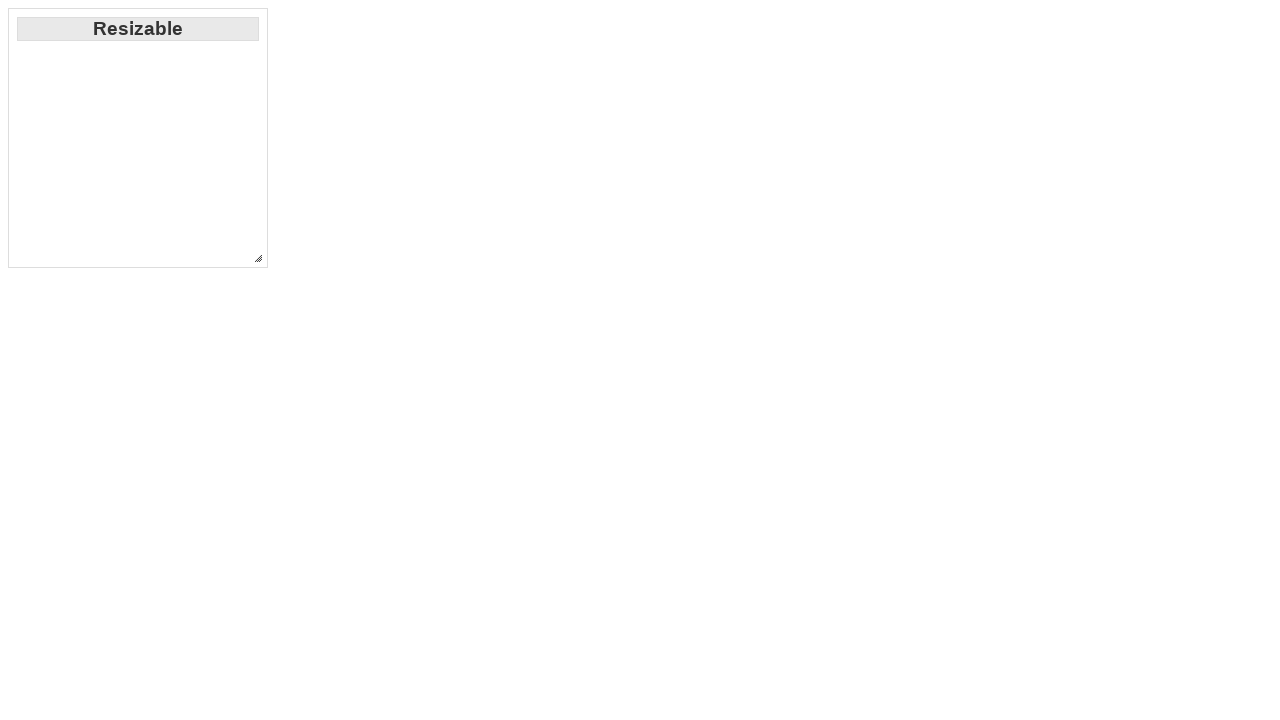

Verified height property is not empty
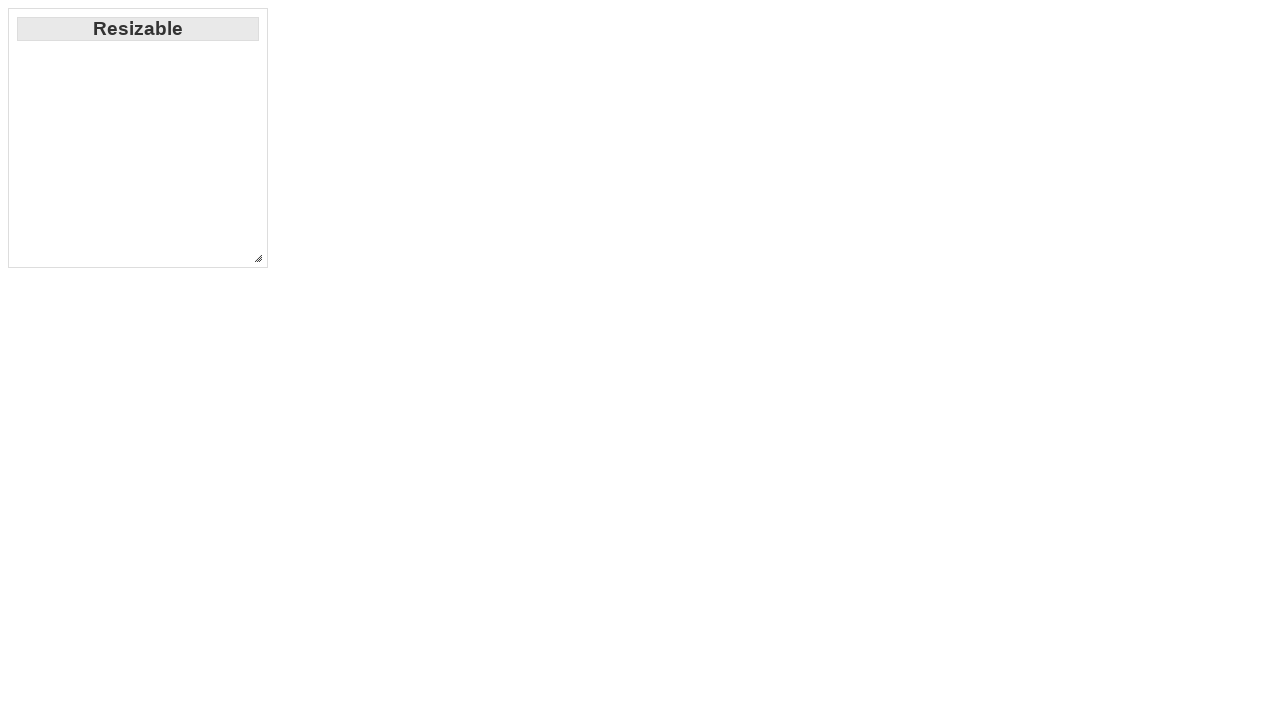

Verified width property is not empty - resize test passed
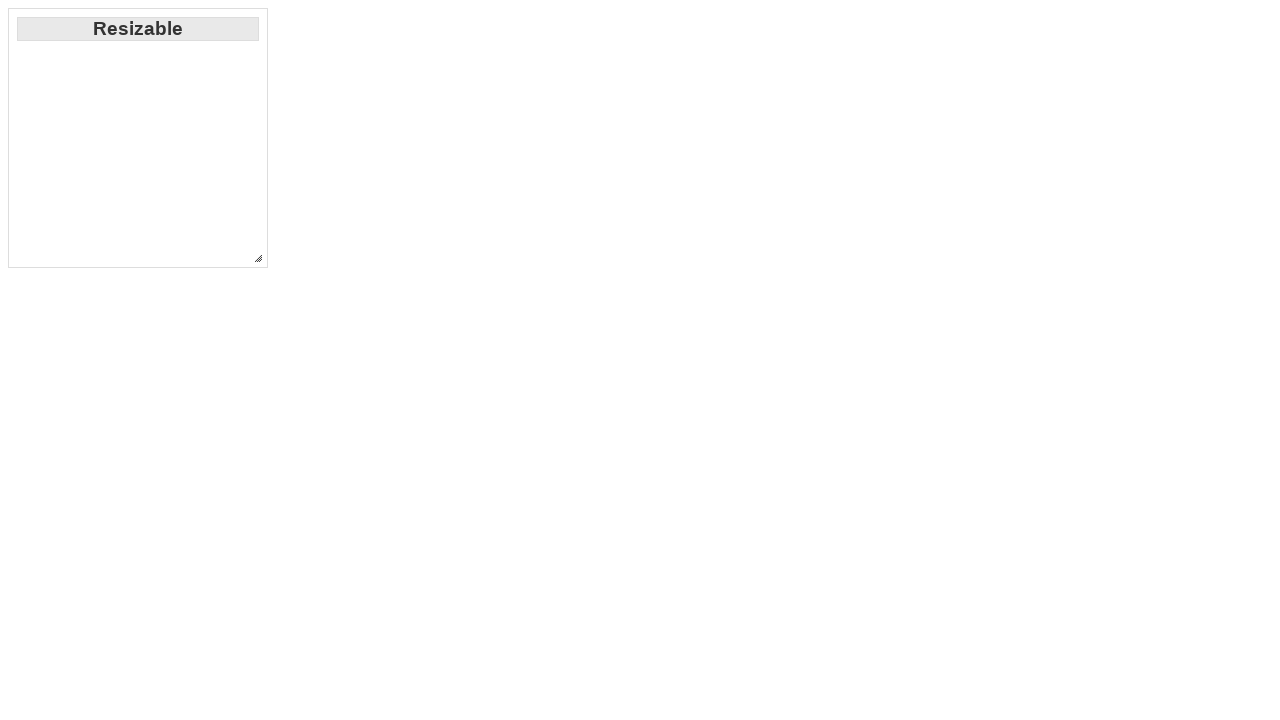

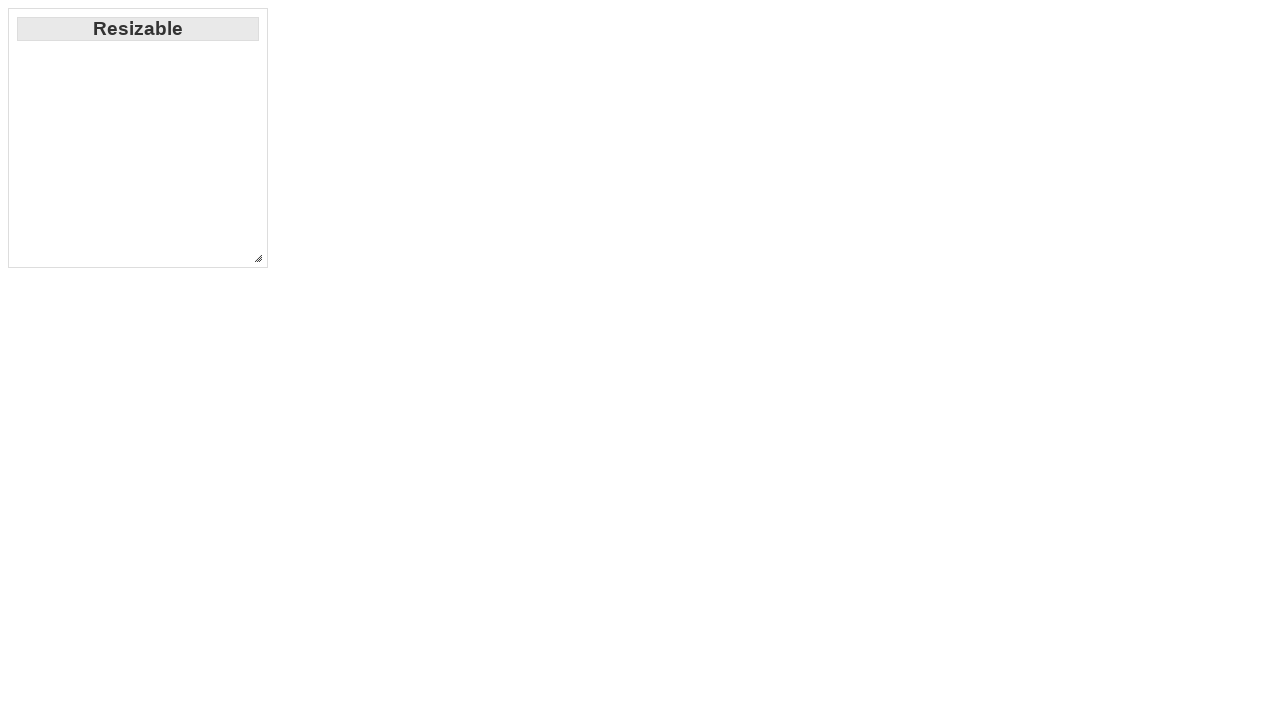